Navigates to Yahoo Weather Japan homepage and waits for the page content to fully load, verifying the weather information is displayed.

Starting URL: https://weather.yahoo.co.jp/weather/

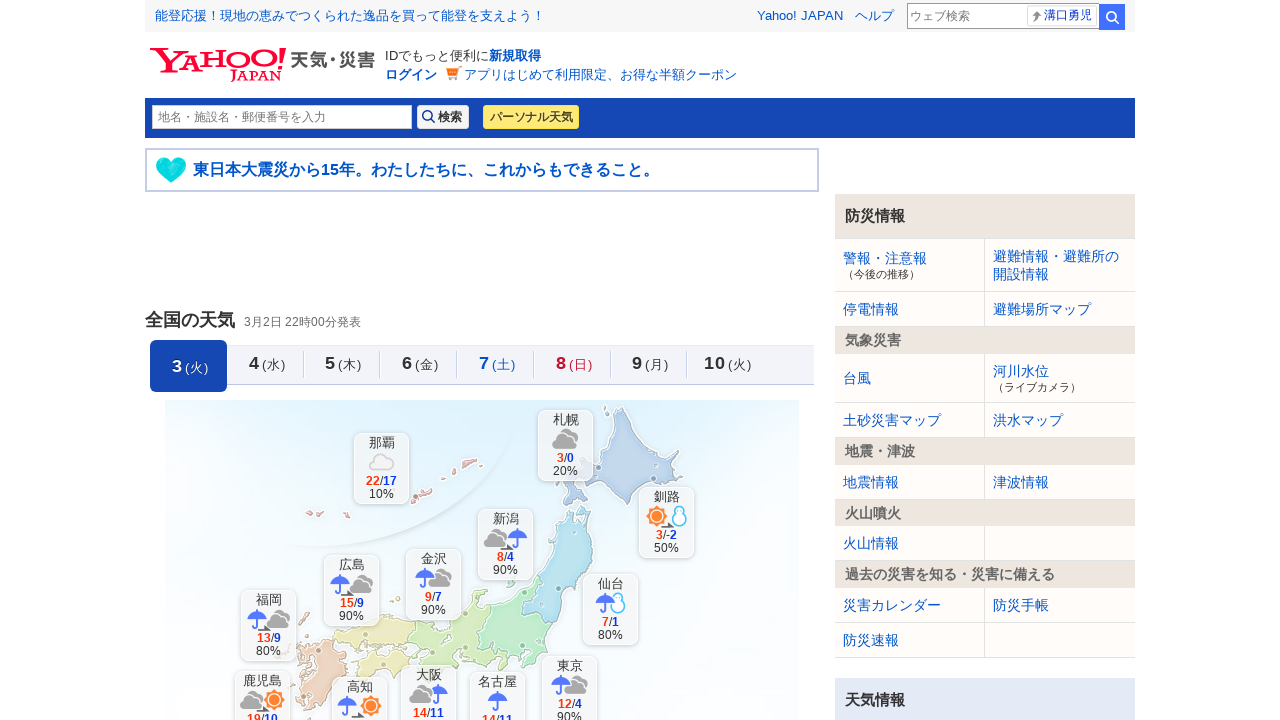

Waited for network idle state - page content fully loaded
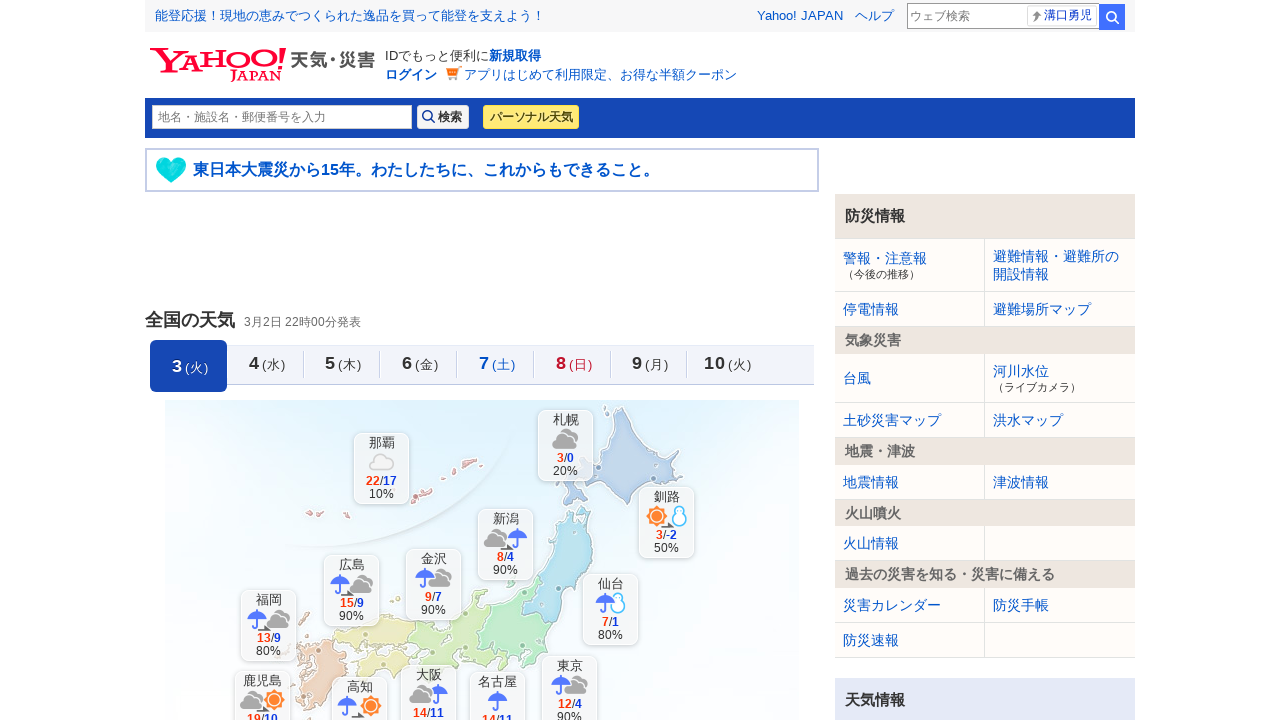

Verified weather information is displayed on Yahoo Weather Japan homepage
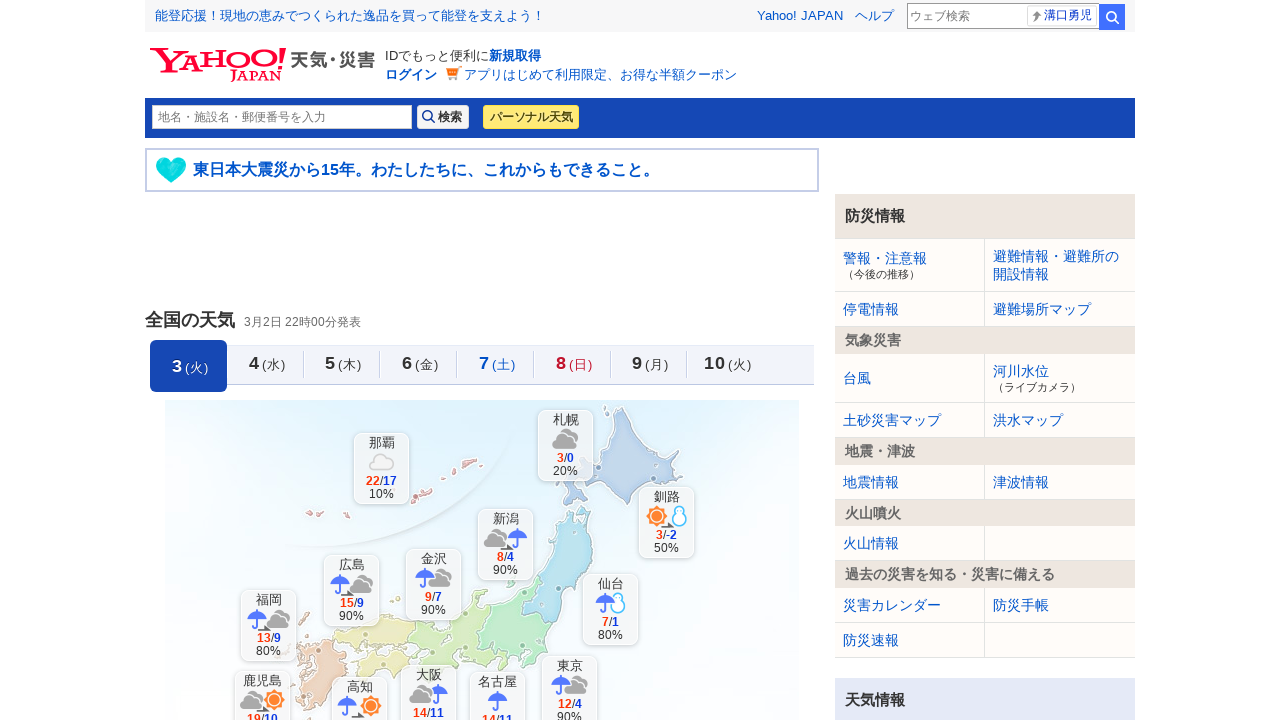

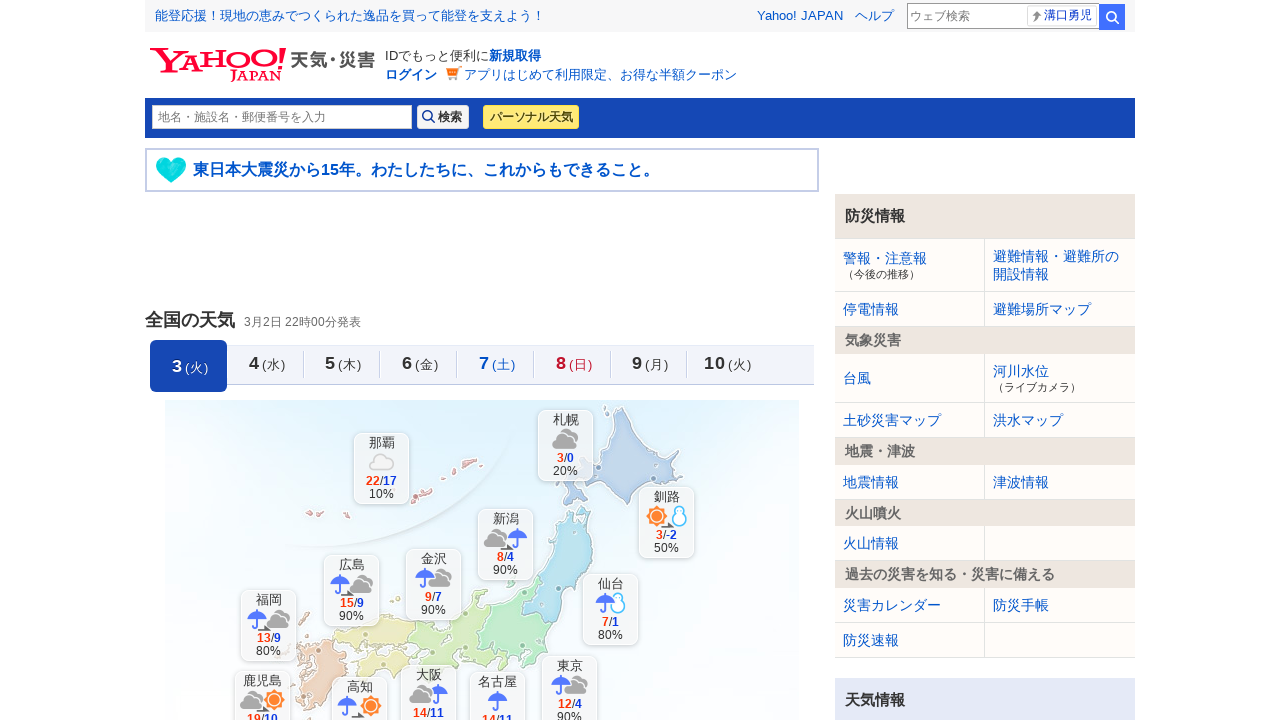